Tests dynamic dropdown functionality on a flight booking practice site by selecting origin airport (Bangalore) and destination airport (Chennai) from cascading dropdowns.

Starting URL: https://rahulshettyacademy.com/dropdownsPractise/

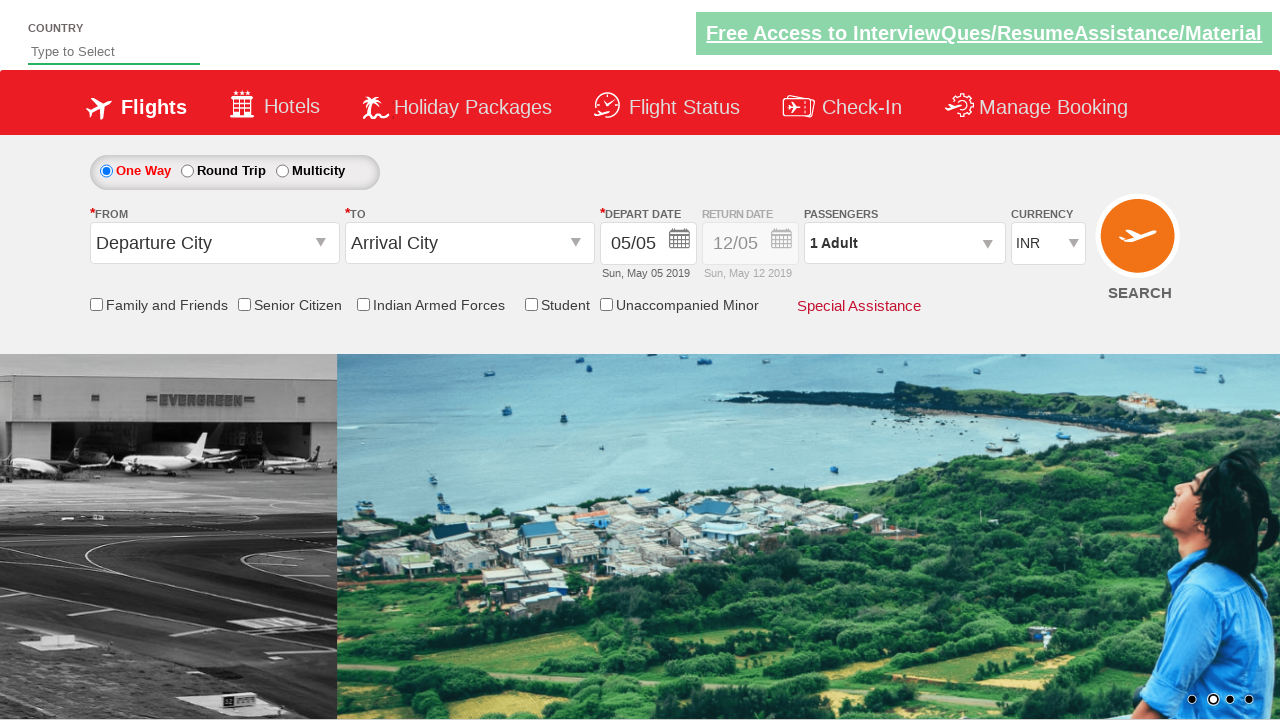

Clicked on origin station dropdown to open it at (214, 243) on #ctl00_mainContent_ddl_originStation1_CTXT
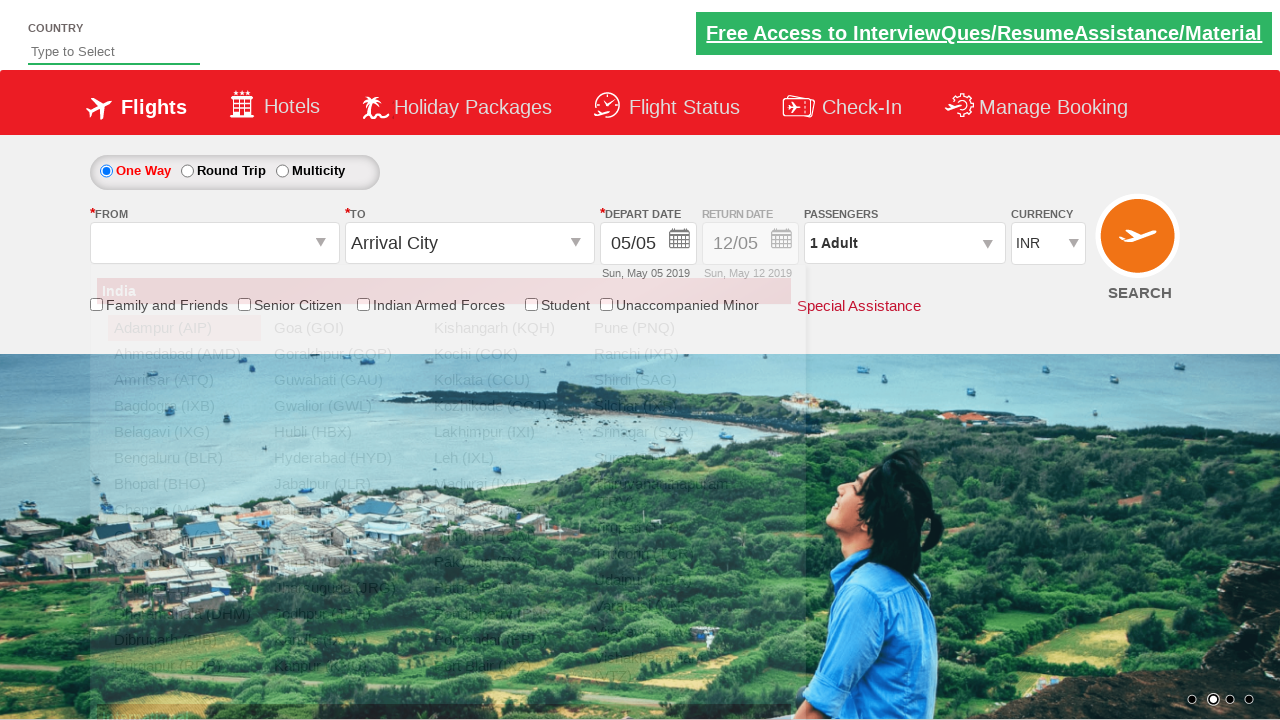

Selected Bangalore (BLR) as origin airport at (184, 458) on xpath=//a[@value='BLR']
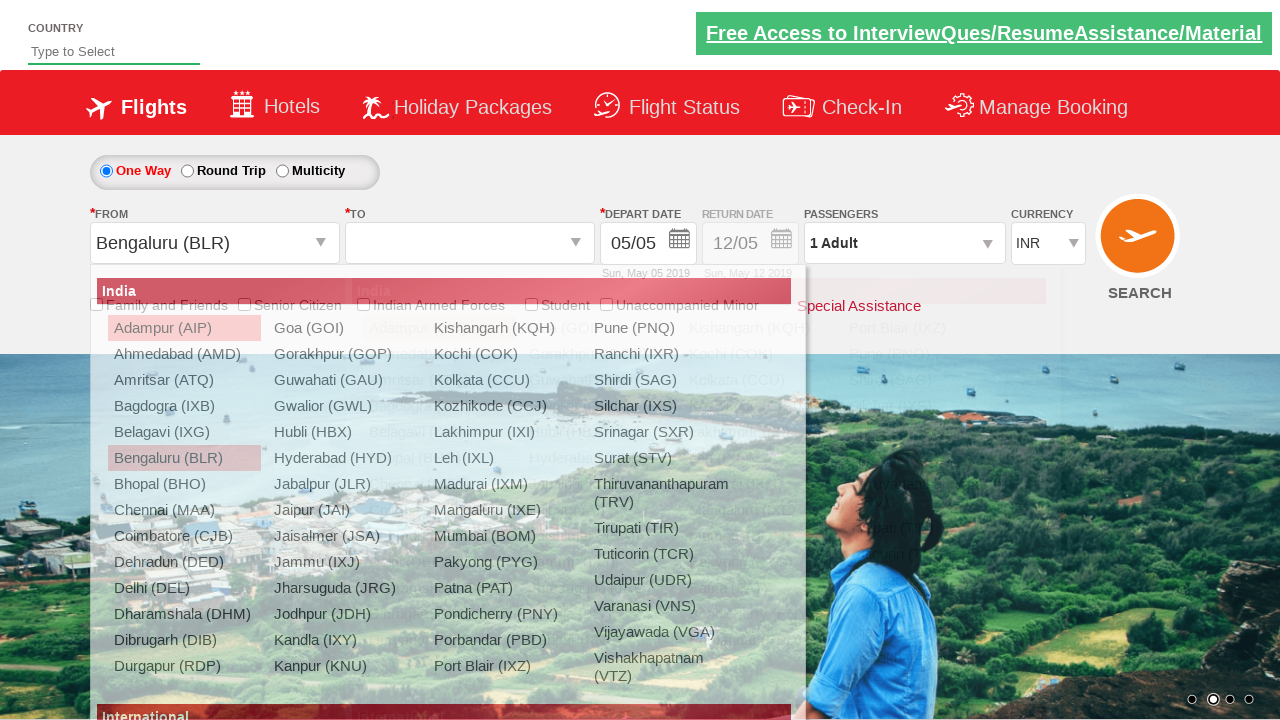

Waited for destination dropdown to be interactive
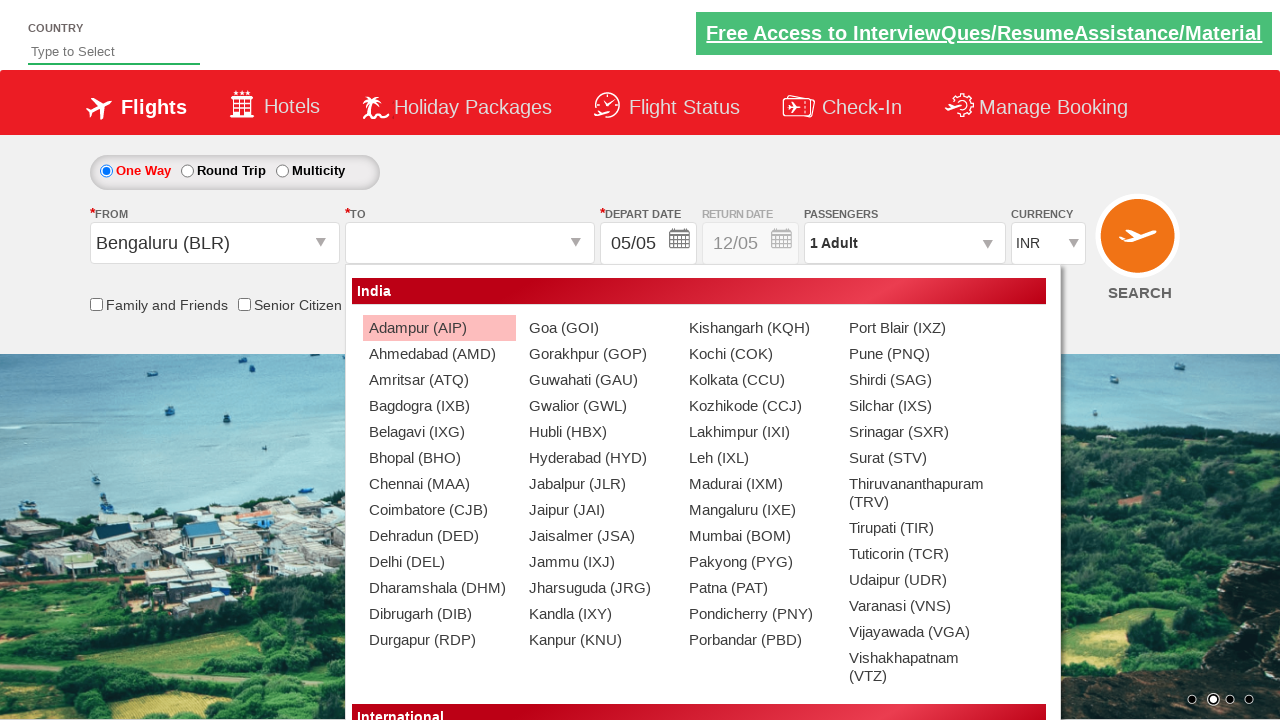

Selected Chennai (MAA) as destination airport from cascading dropdown at (439, 484) on xpath=//div[@id='ctl00_mainContent_ddl_destinationStation1_CTNR']//a[@value='MAA
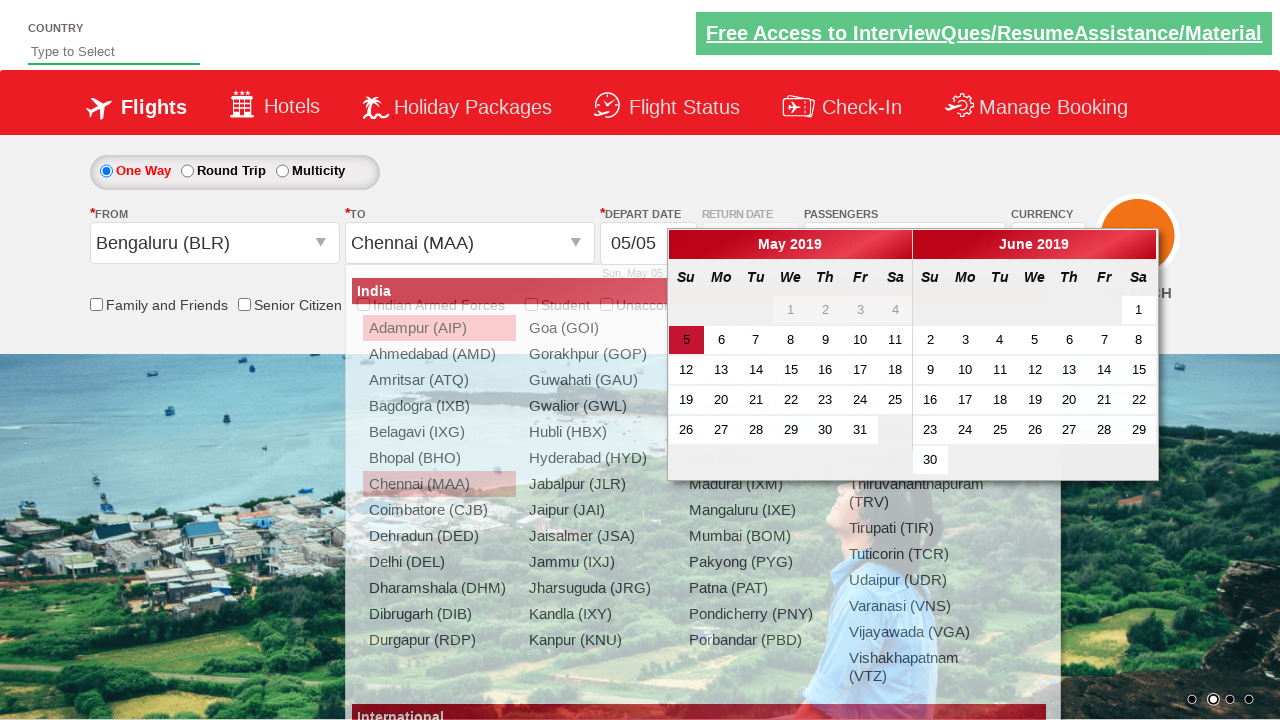

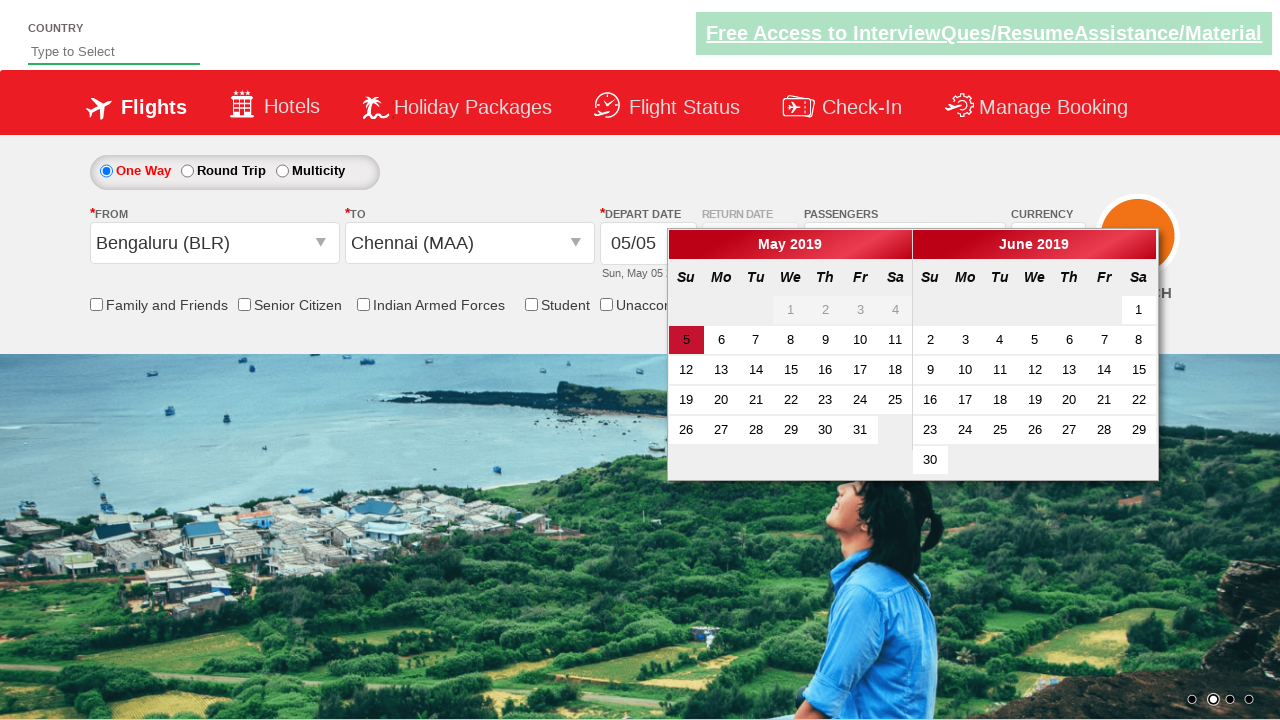